Tests that the input field clears after adding a todo item

Starting URL: https://demo.playwright.dev/todomvc

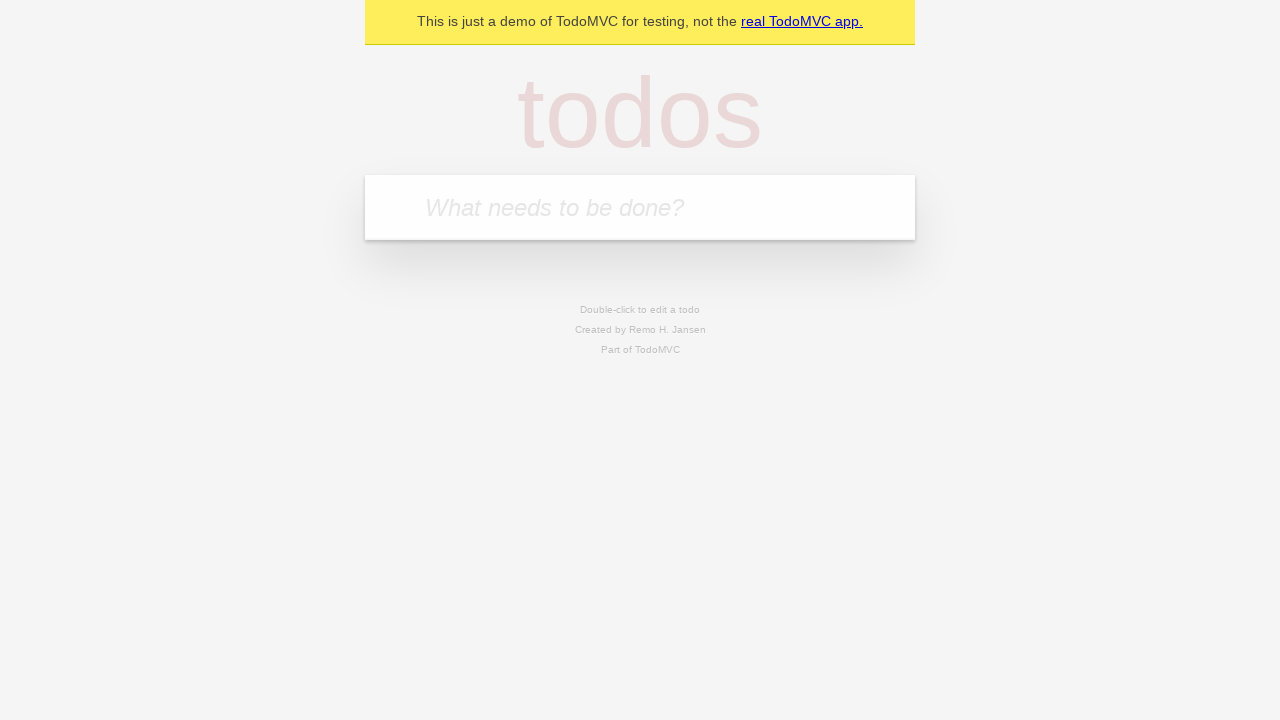

Filled input field with 'buy some cheese' on internal:attr=[placeholder="What needs to be done?"i]
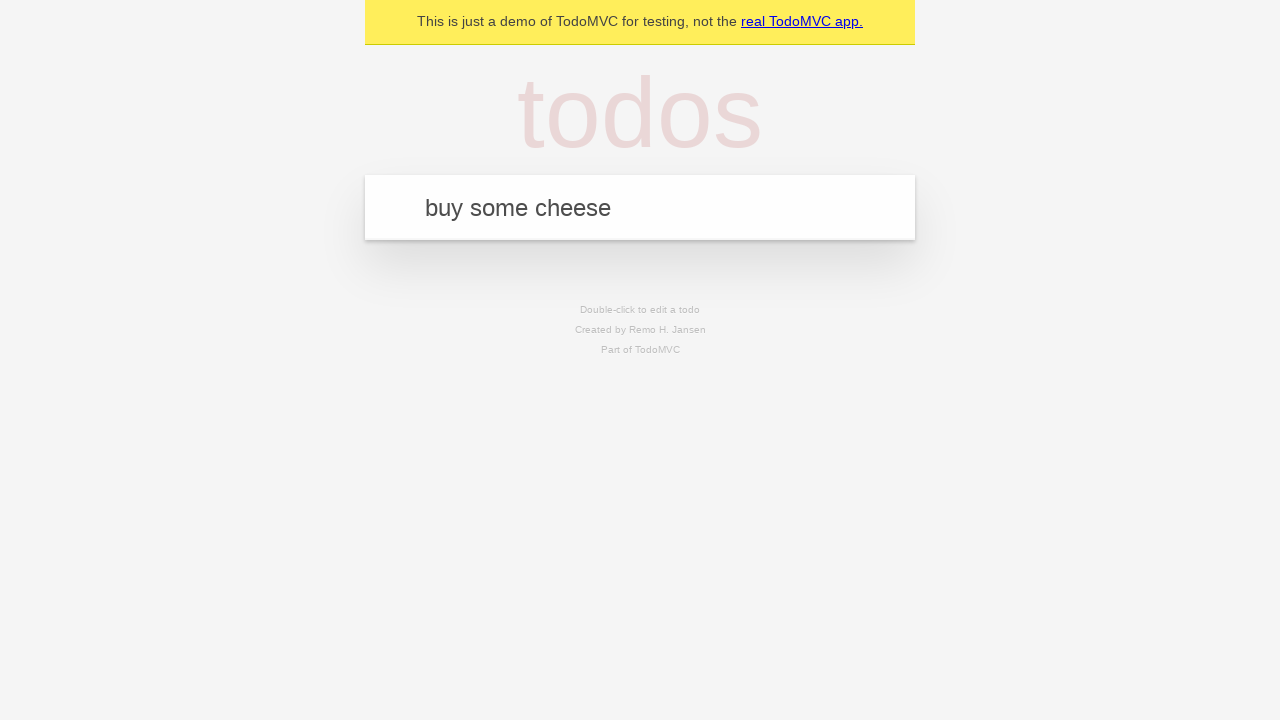

Pressed Enter to add todo item on internal:attr=[placeholder="What needs to be done?"i]
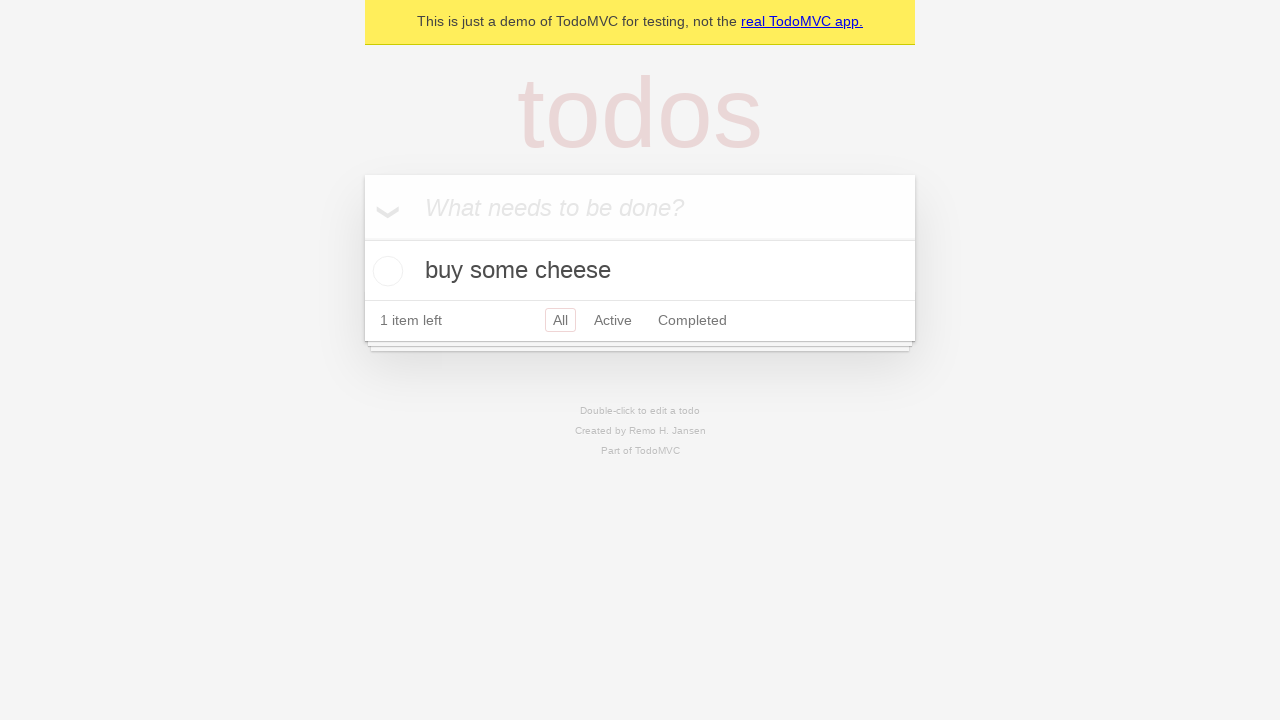

Todo item appeared in the list
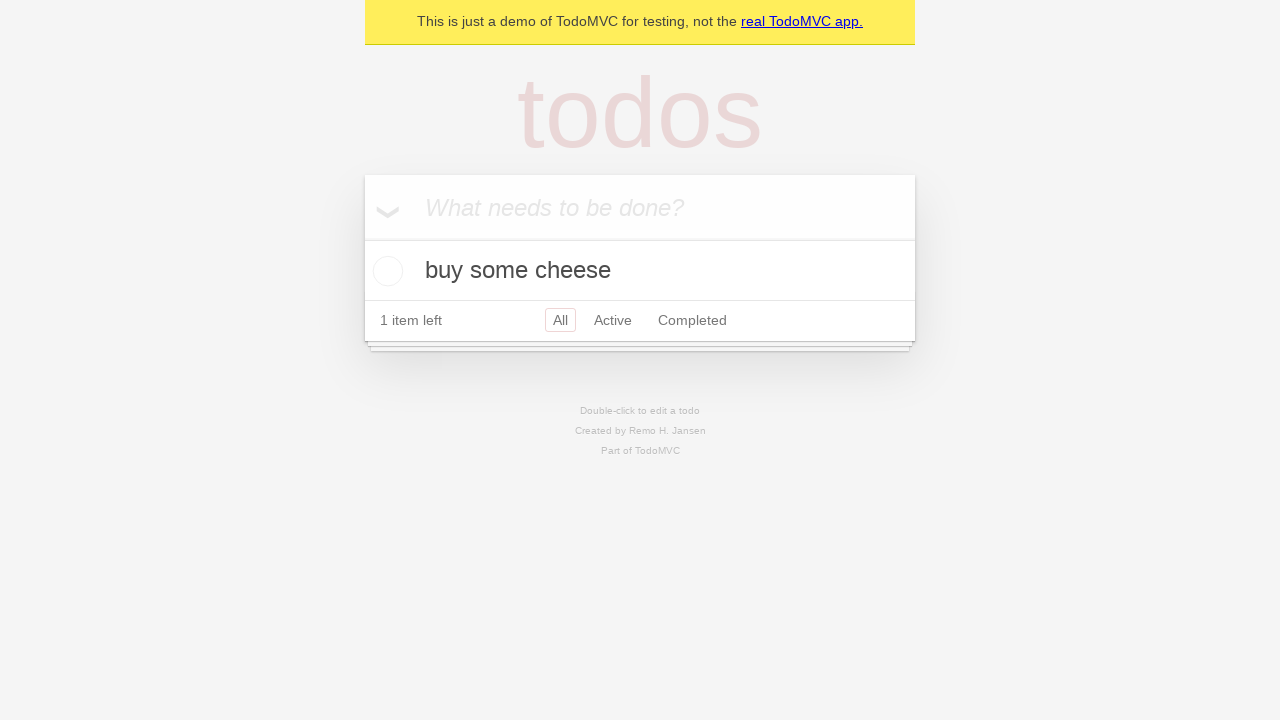

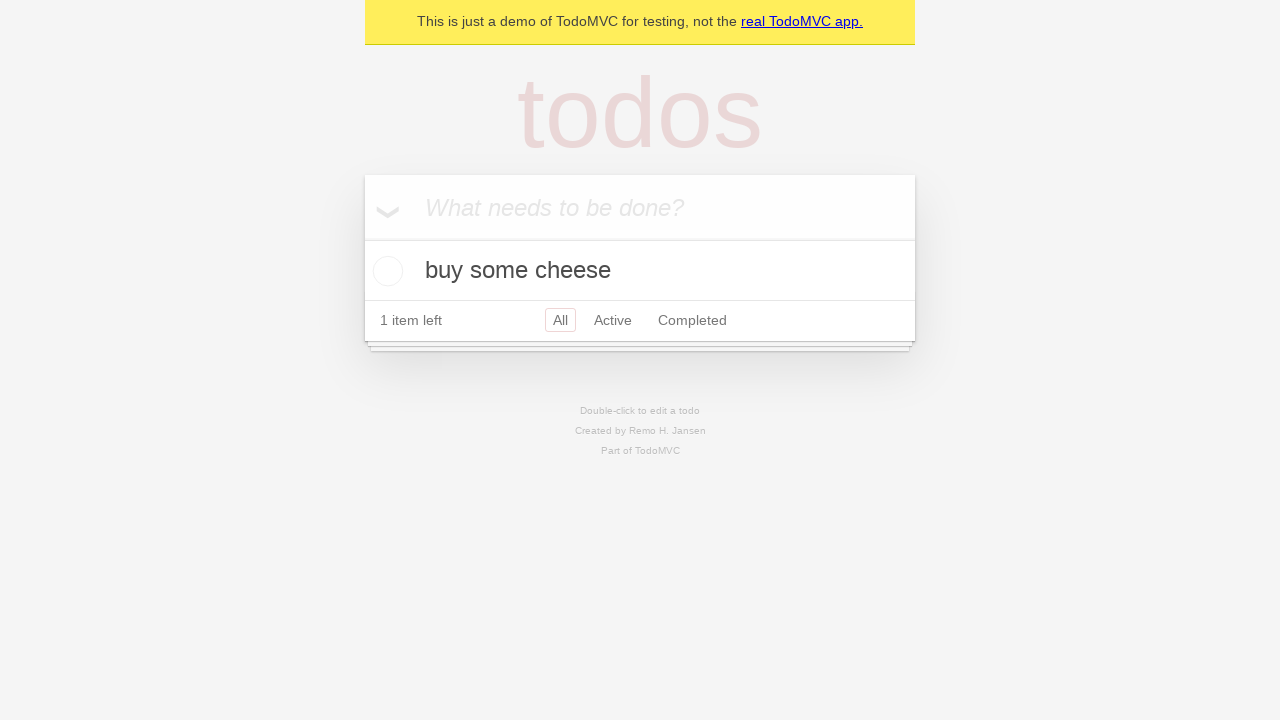